Tests clicking on product buttons on the XenonStack homepage and navigating back, verifying that the elements are clickable and navigation works correctly.

Starting URL: https://www.xenonstack.com/

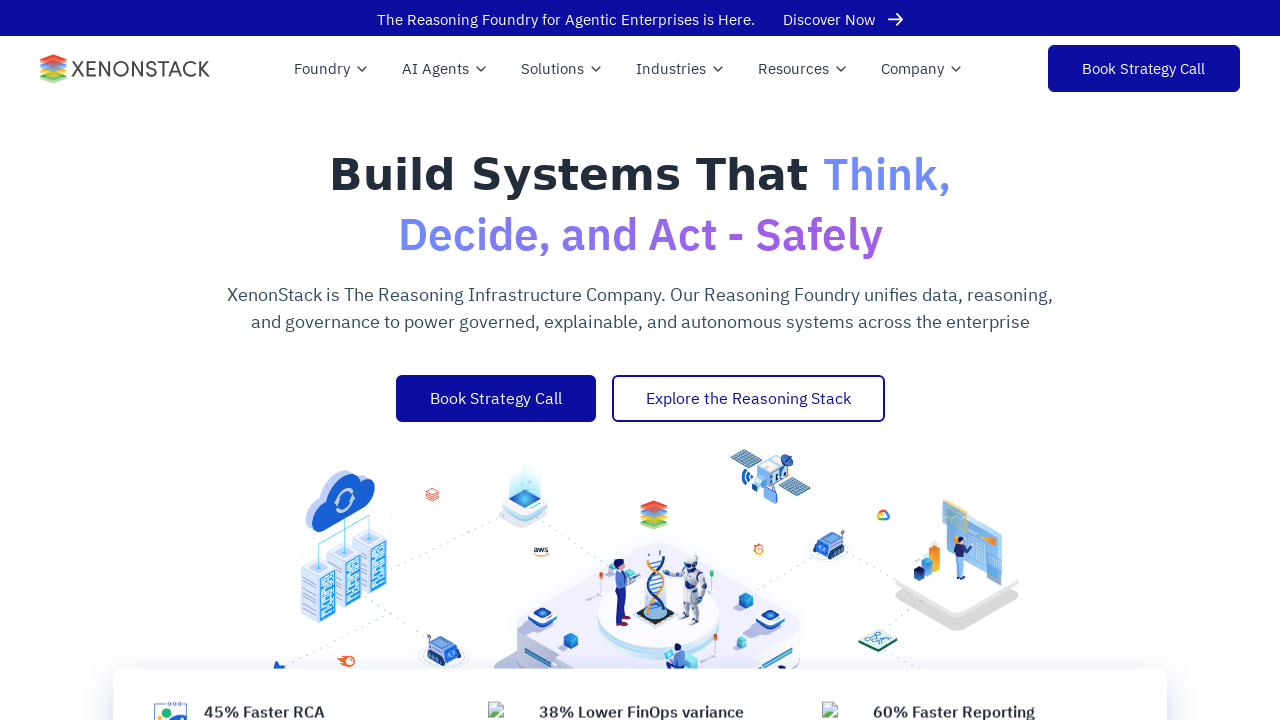

Set viewport size to 1850x1053
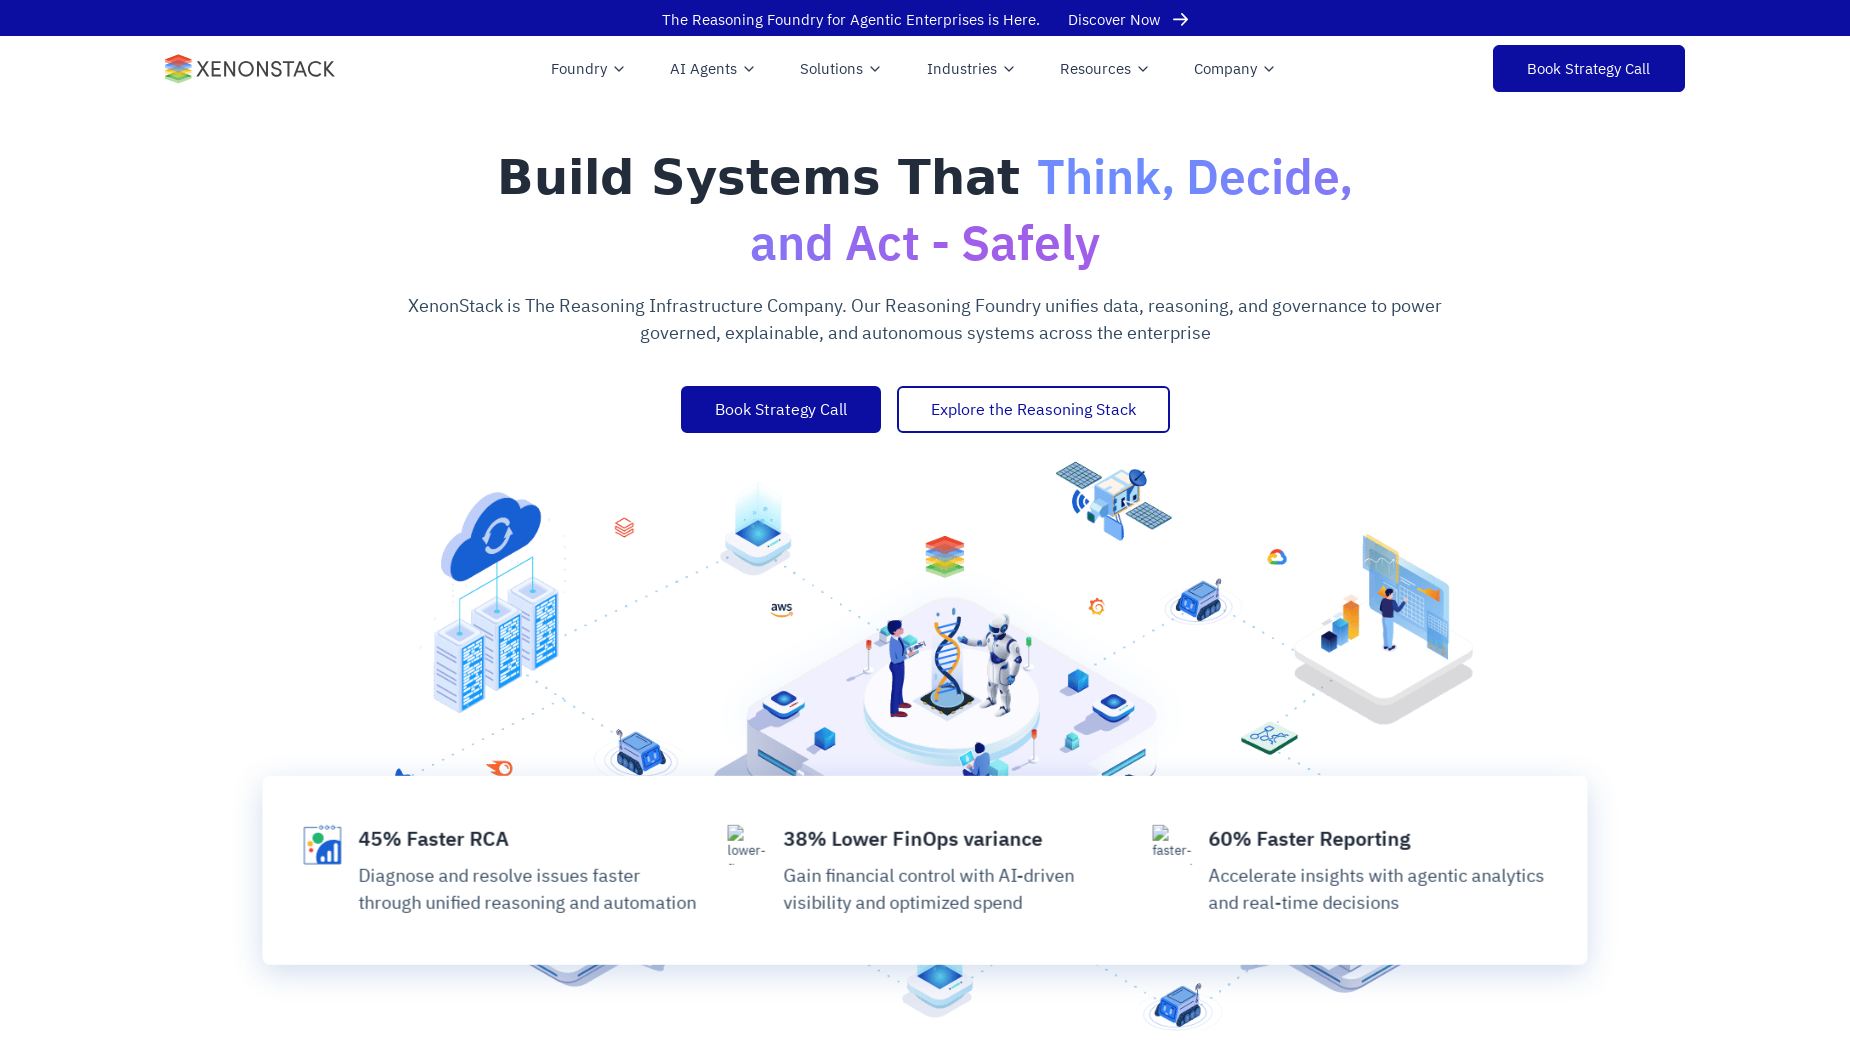

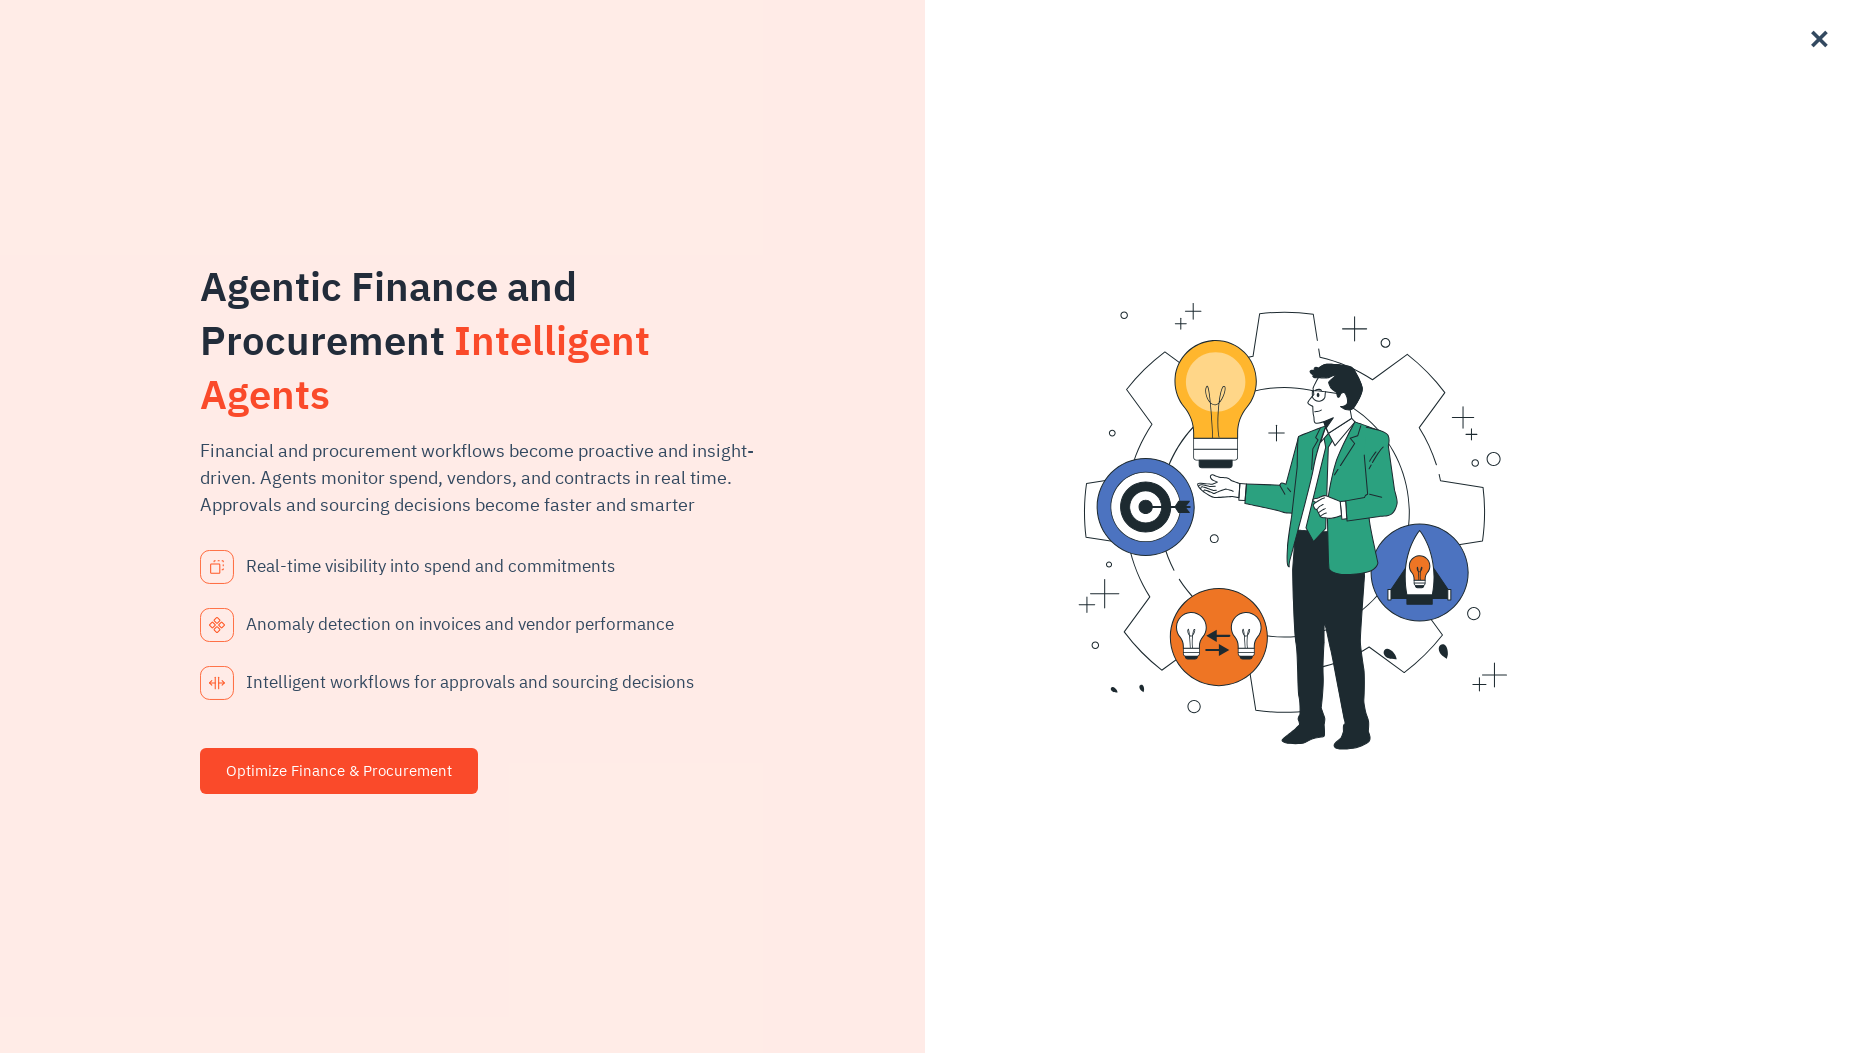